Fills out a registration form with first name, last name, and email, then submits it and verifies the success message

Starting URL: http://suninjuly.github.io/registration1.html

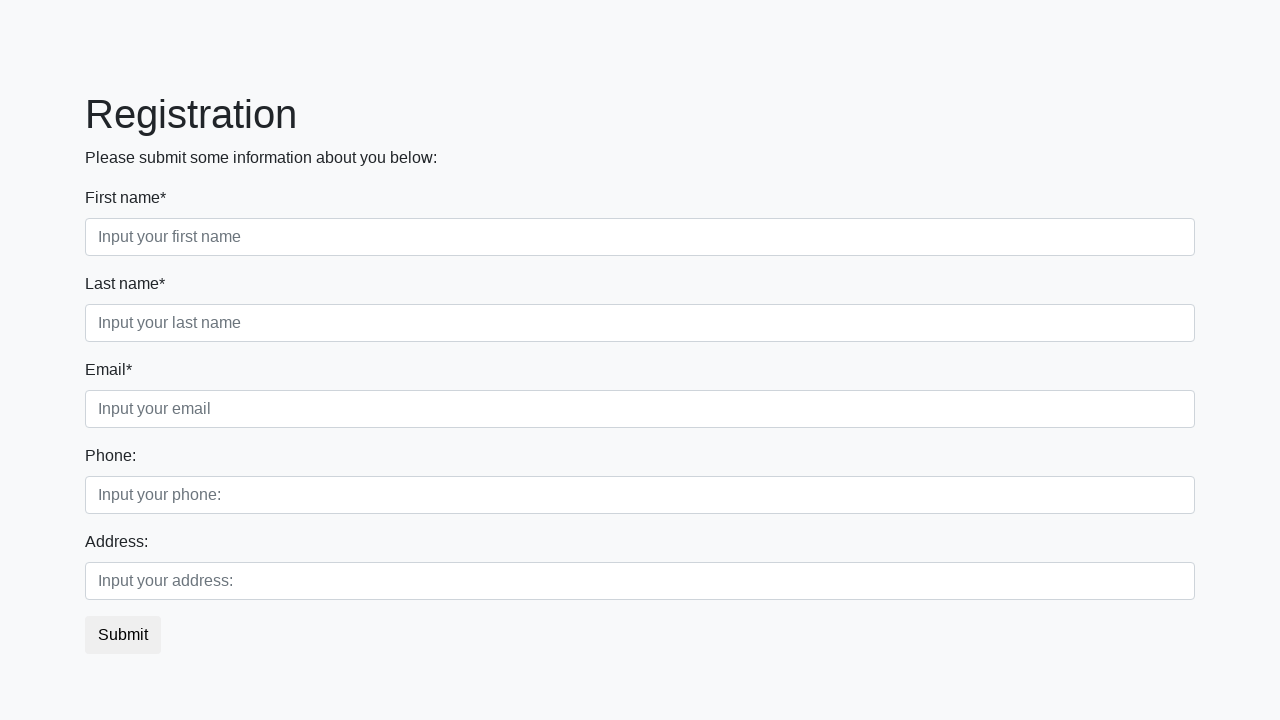

Filled in first name field with 'Sergey' on //input[@placeholder="Input your first name"]
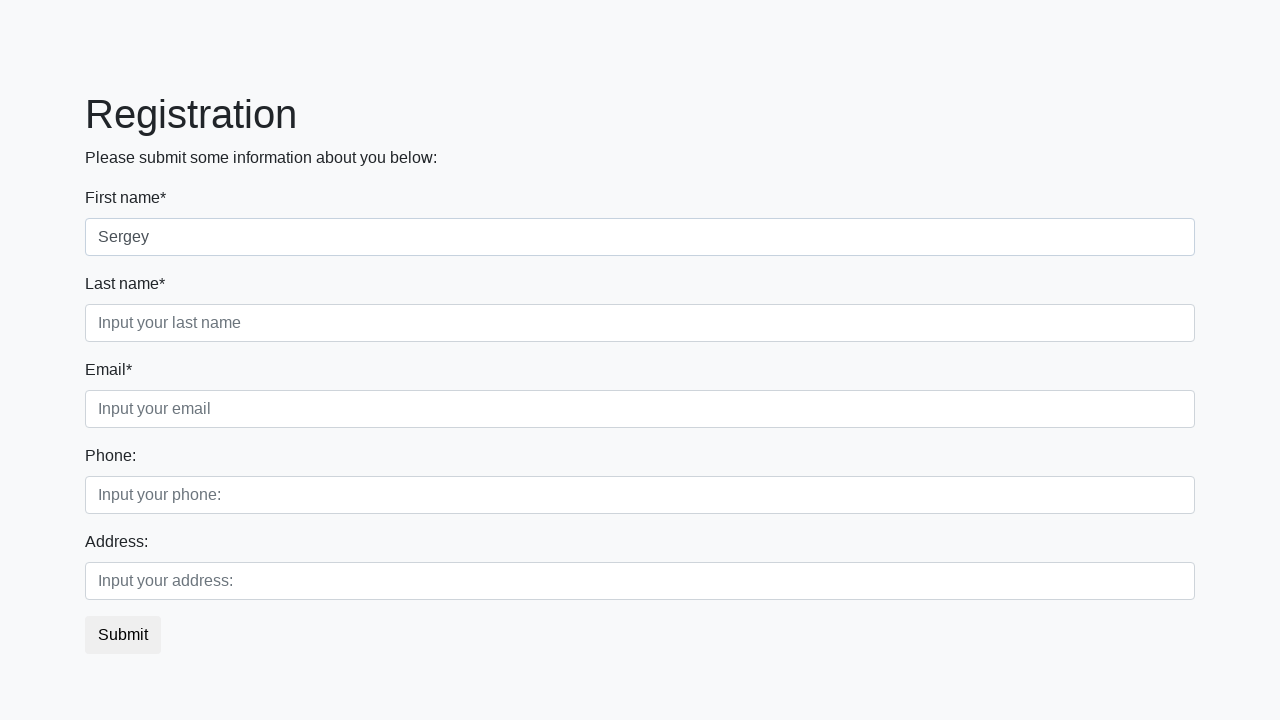

Filled in last name field with 'Makarenkov' on //input[@placeholder="Input your last name"]
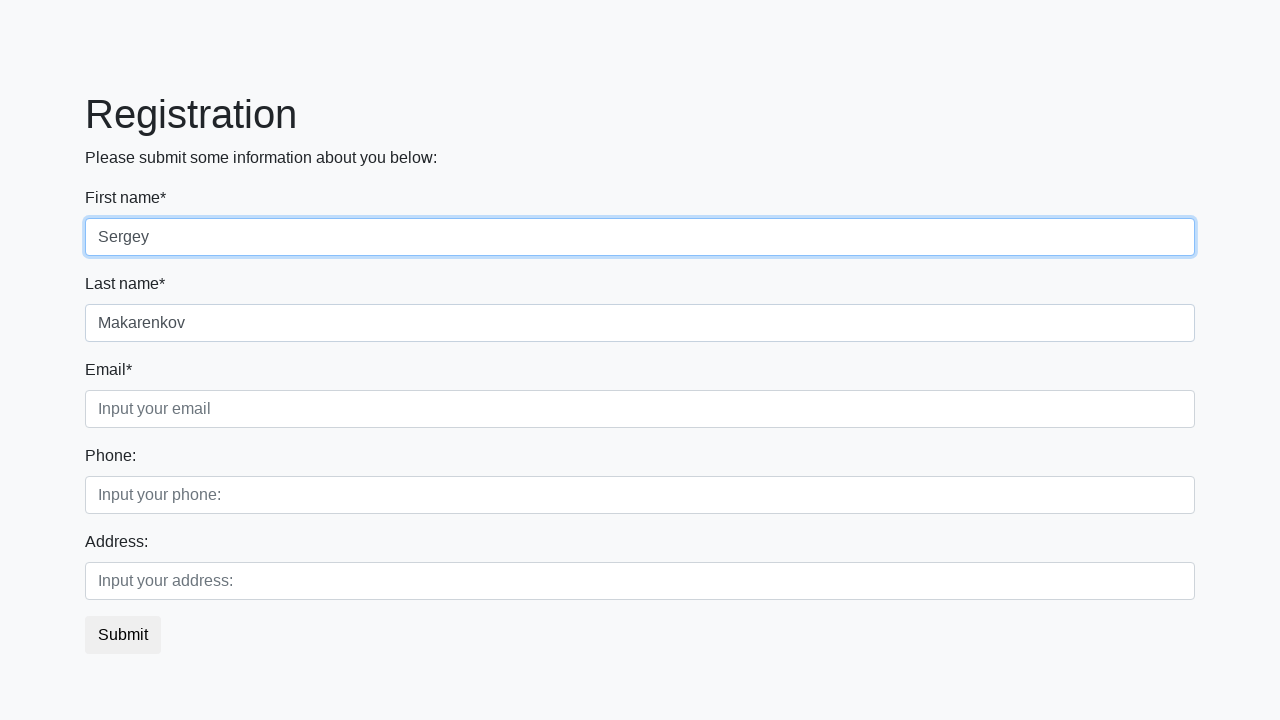

Filled in email field with '123@321.net' on //input[@placeholder="Input your email"]
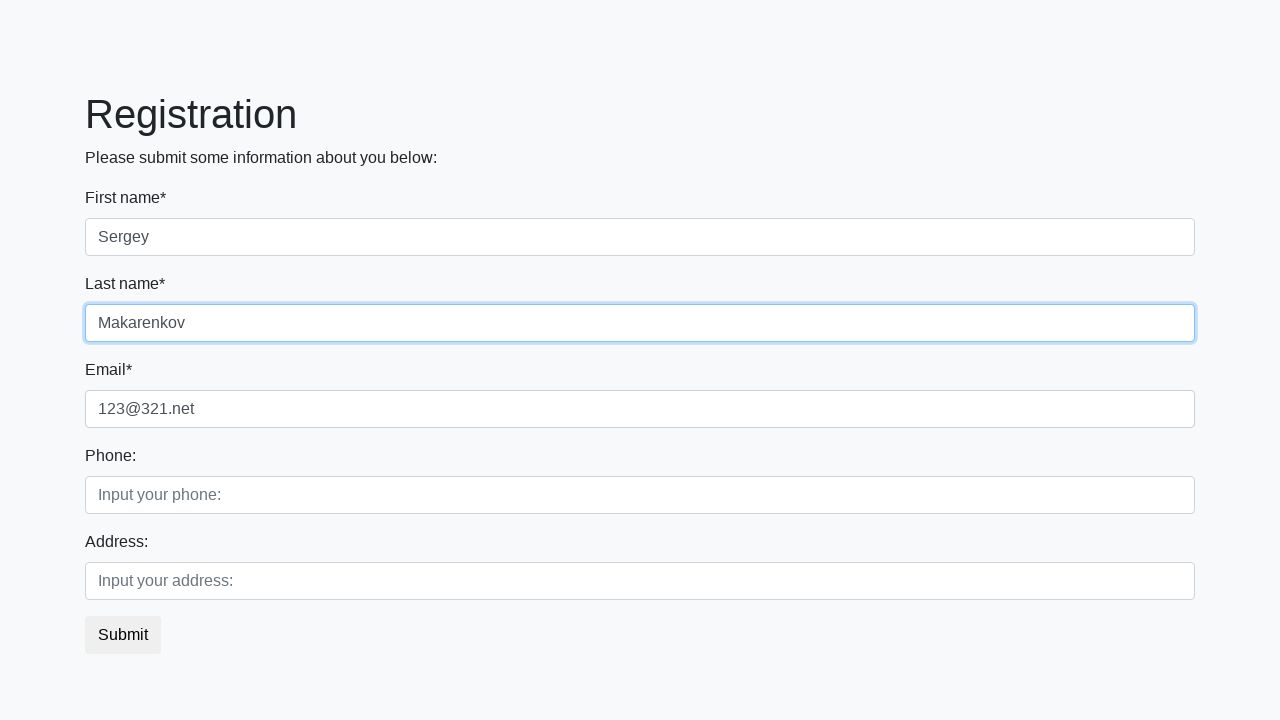

Clicked submit button to register at (123, 635) on button.btn
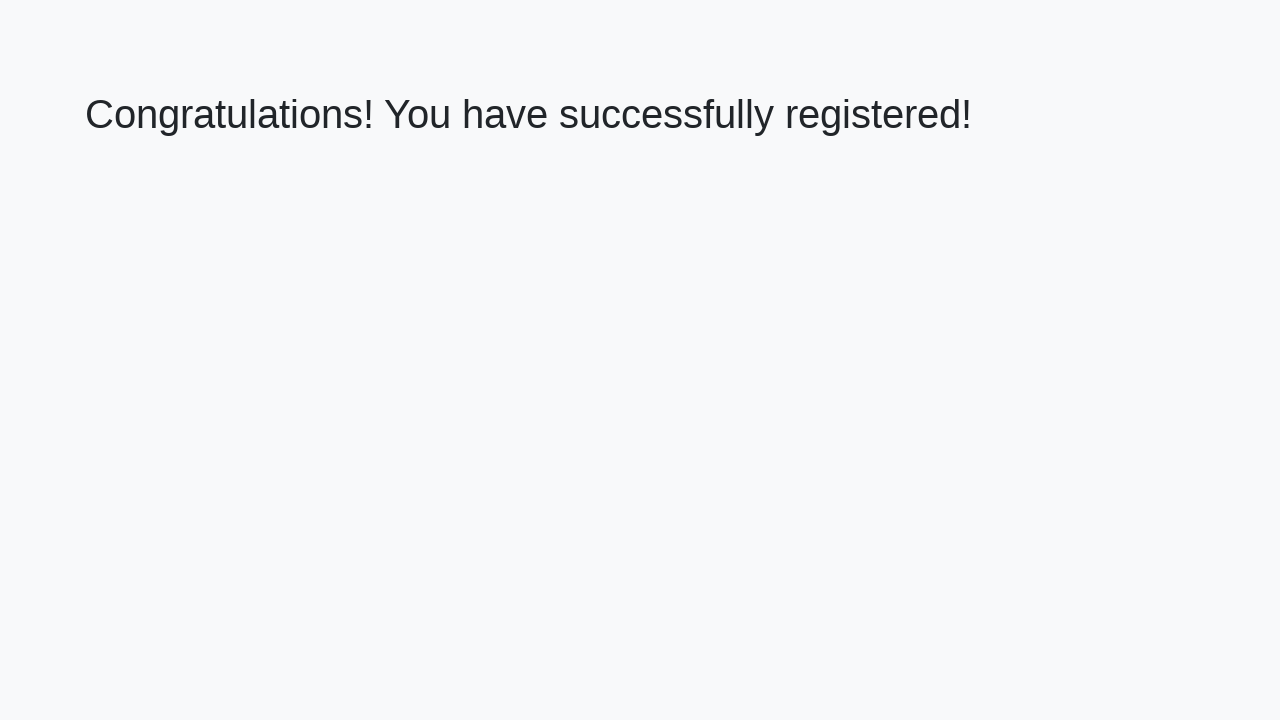

Success message element loaded
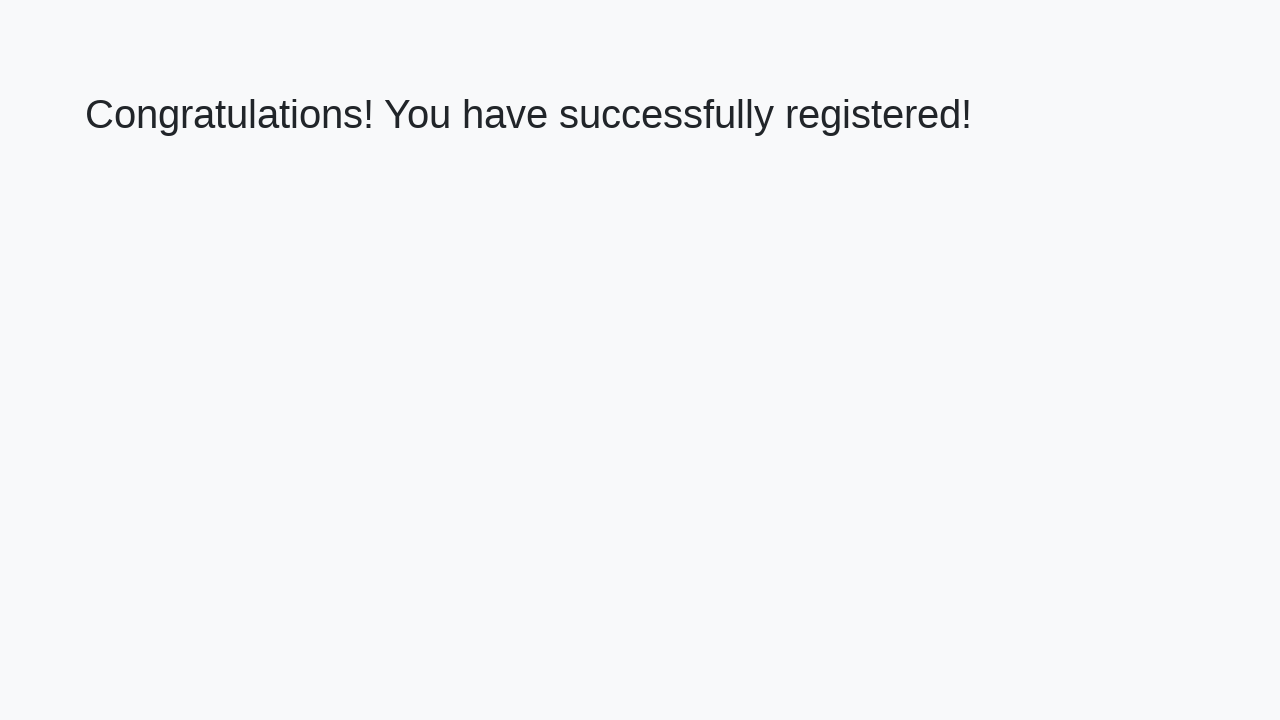

Retrieved success message text
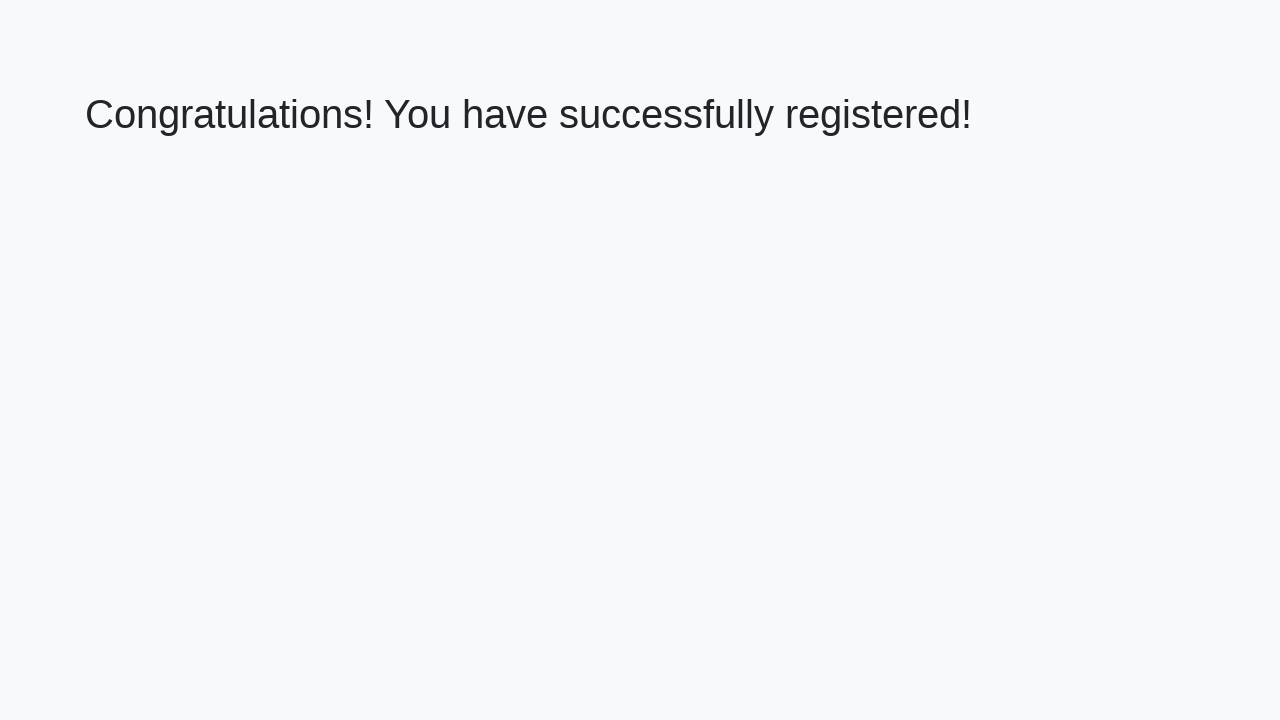

Verified success message: 'Congratulations! You have successfully registered!'
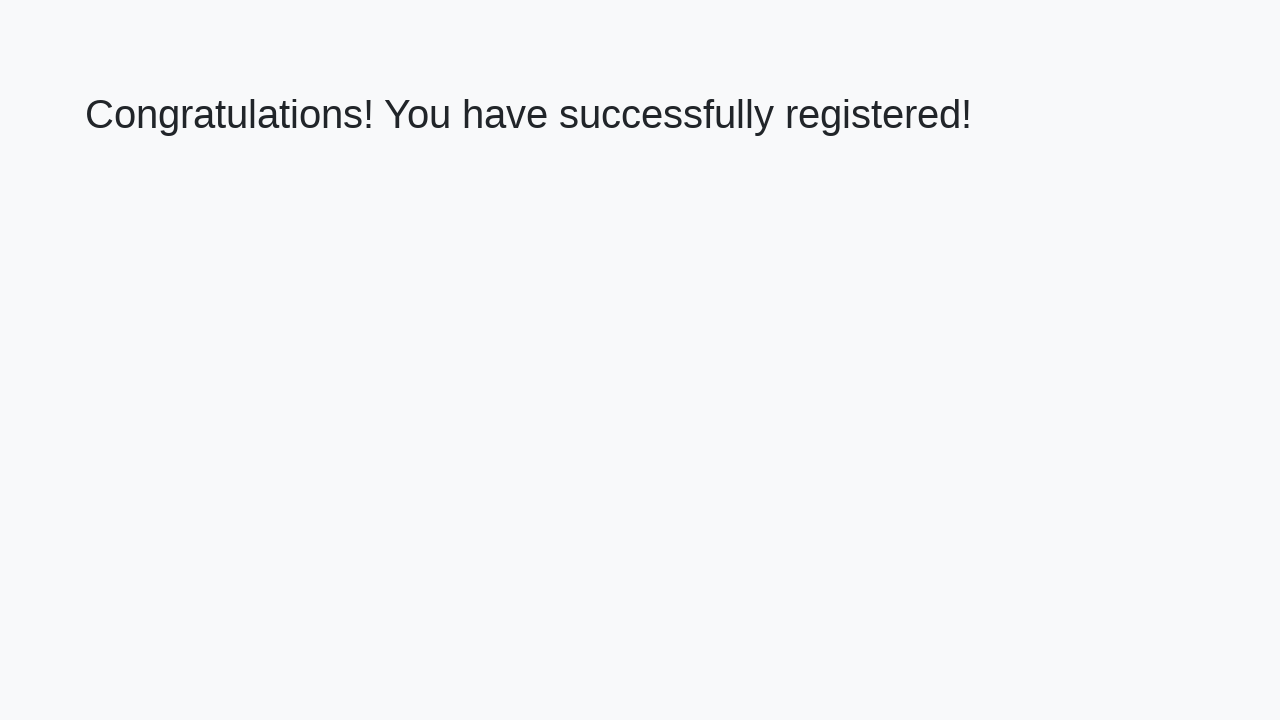

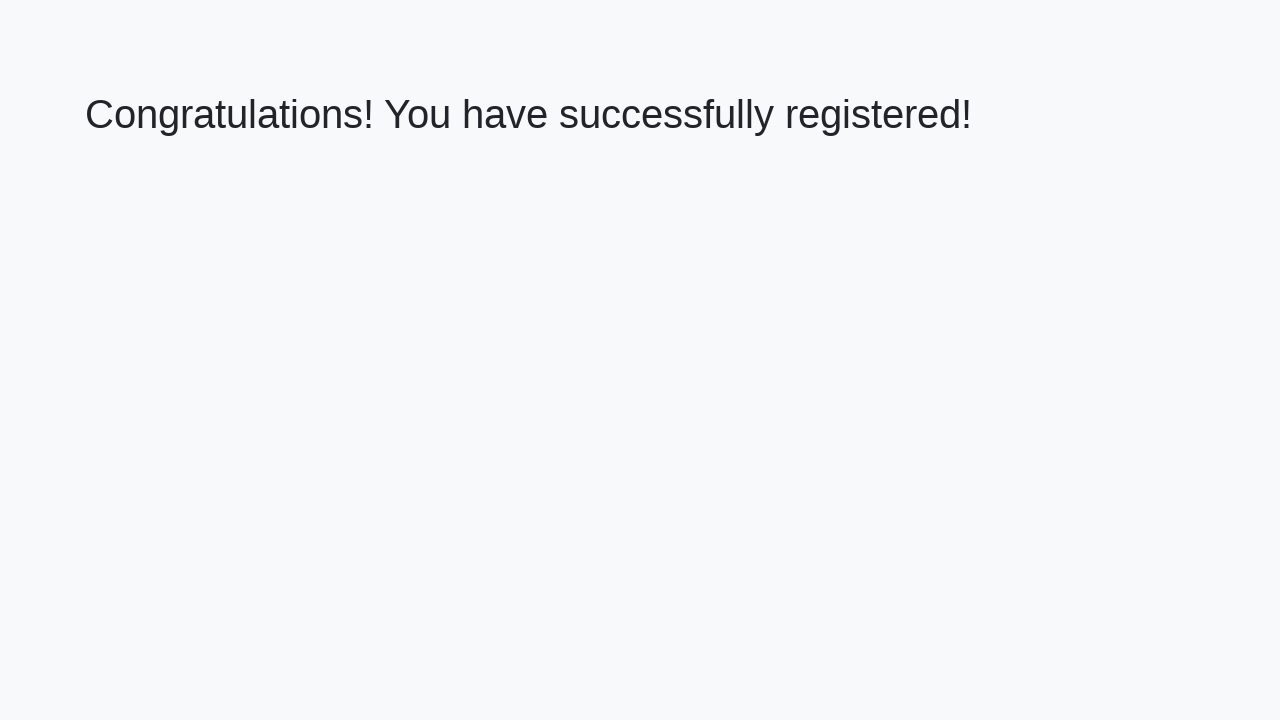